Tests a text box form by filling out full name, email, current address, and permanent address fields, then submits the form and validates that the output displays the entered information correctly.

Starting URL: https://demoqa.com/text-box

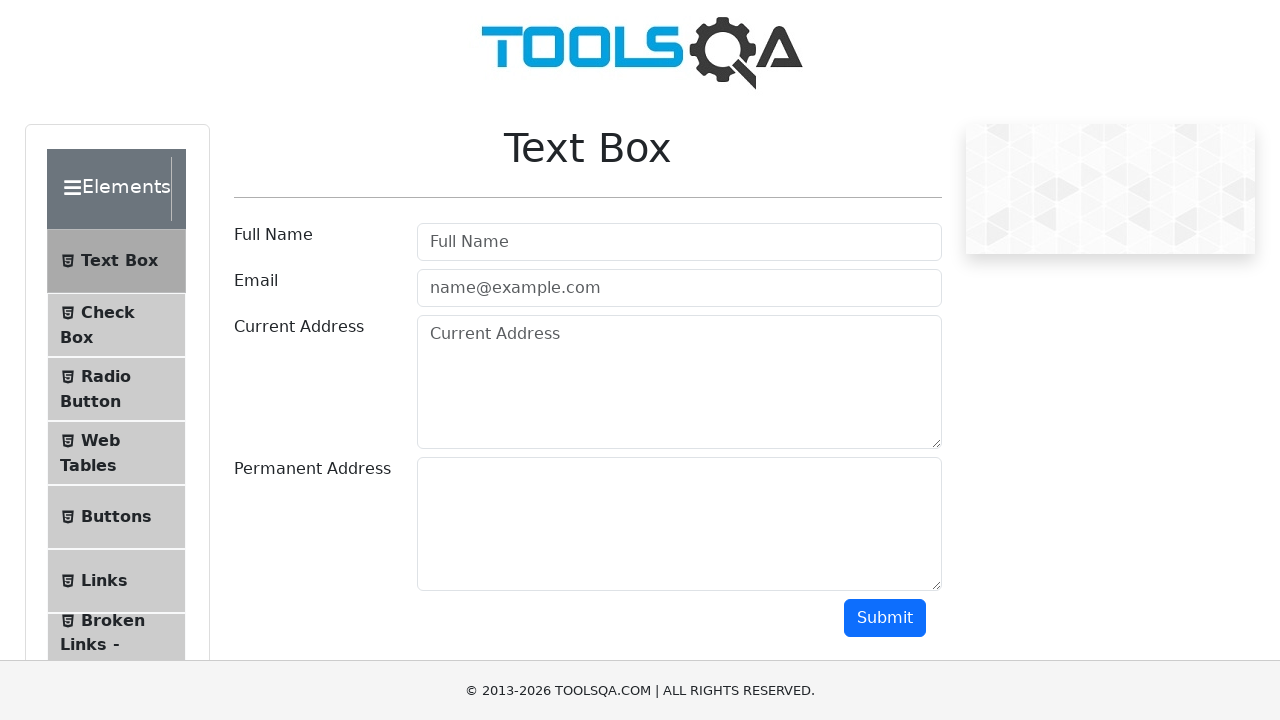

Filled full name field with 'Rodrigo' on #userName
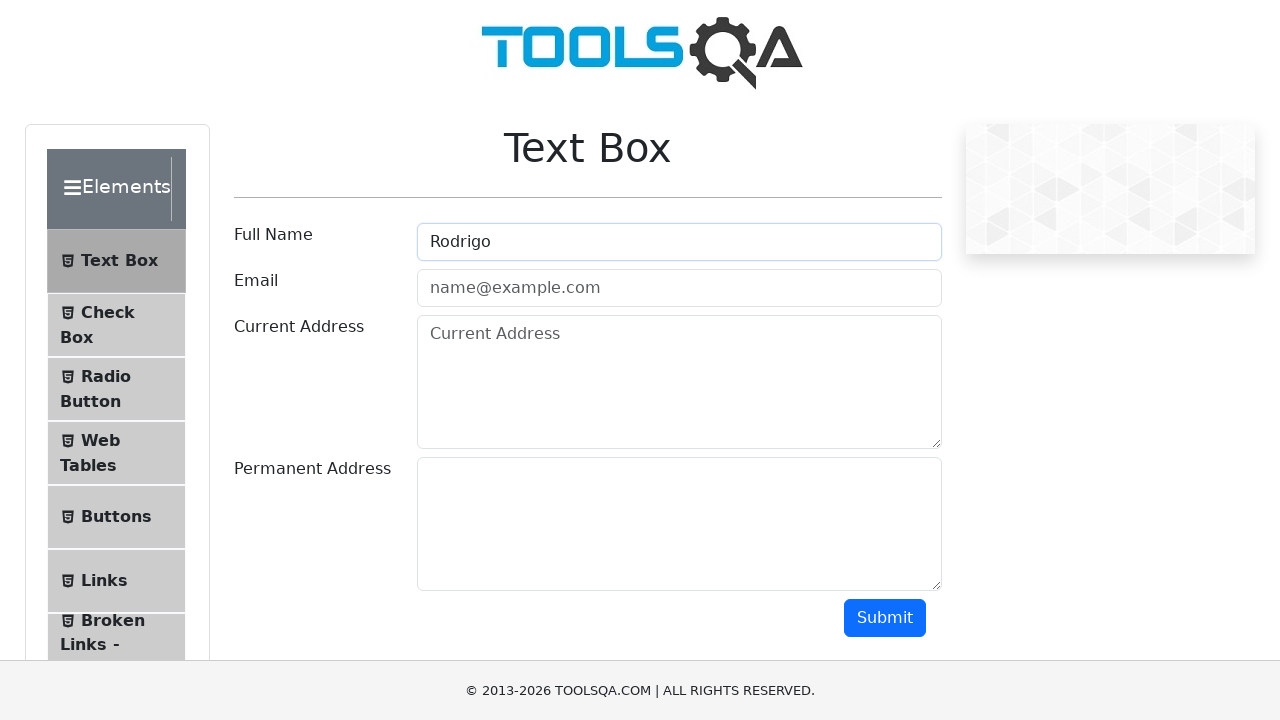

Filled email field with 'rgpe@cesar.org.br' on #userEmail
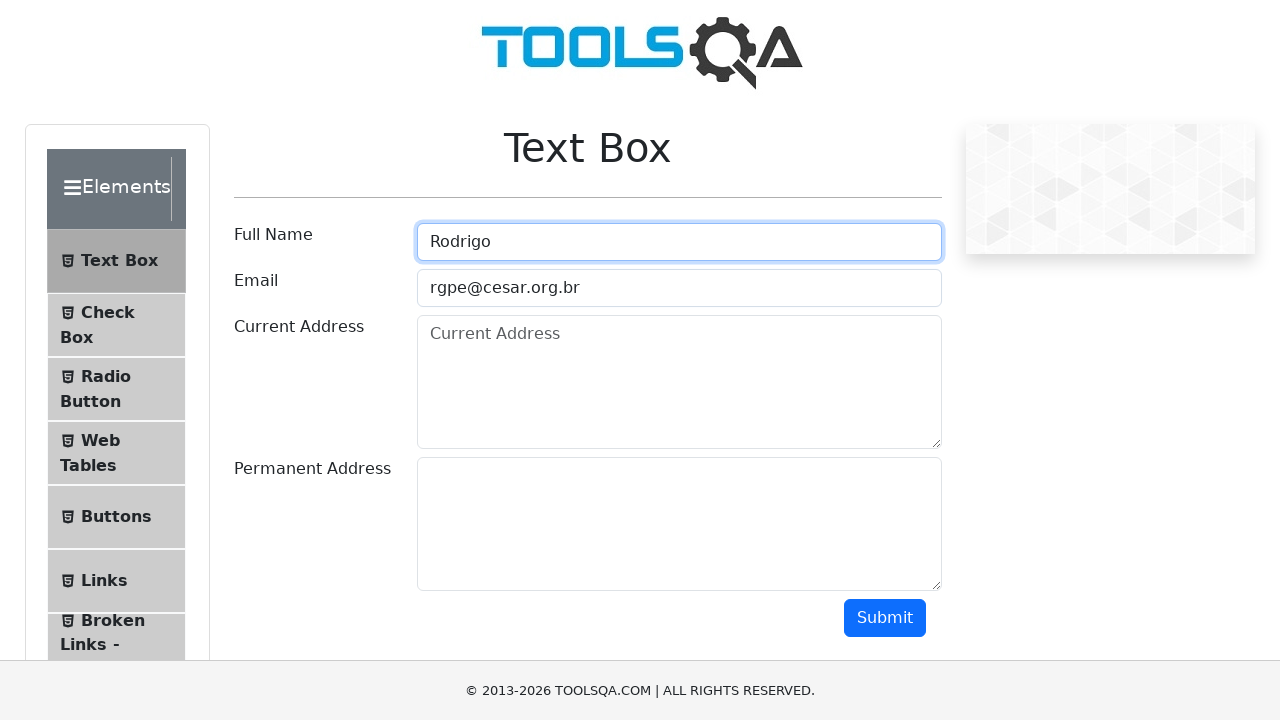

Filled current address field with 'Rua Barão de Souza Leão, s/n' on #currentAddress
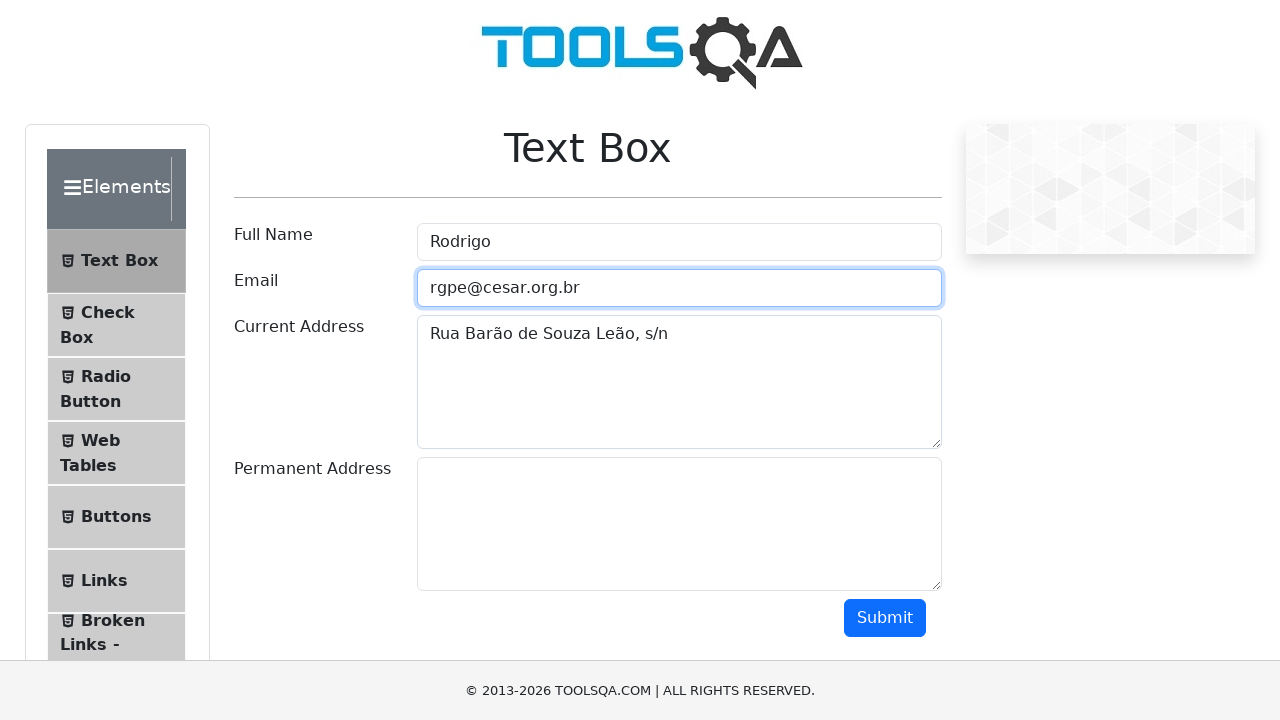

Filled permanent address field with 'Avenida Boa Viagem, s/n' on #permanentAddress
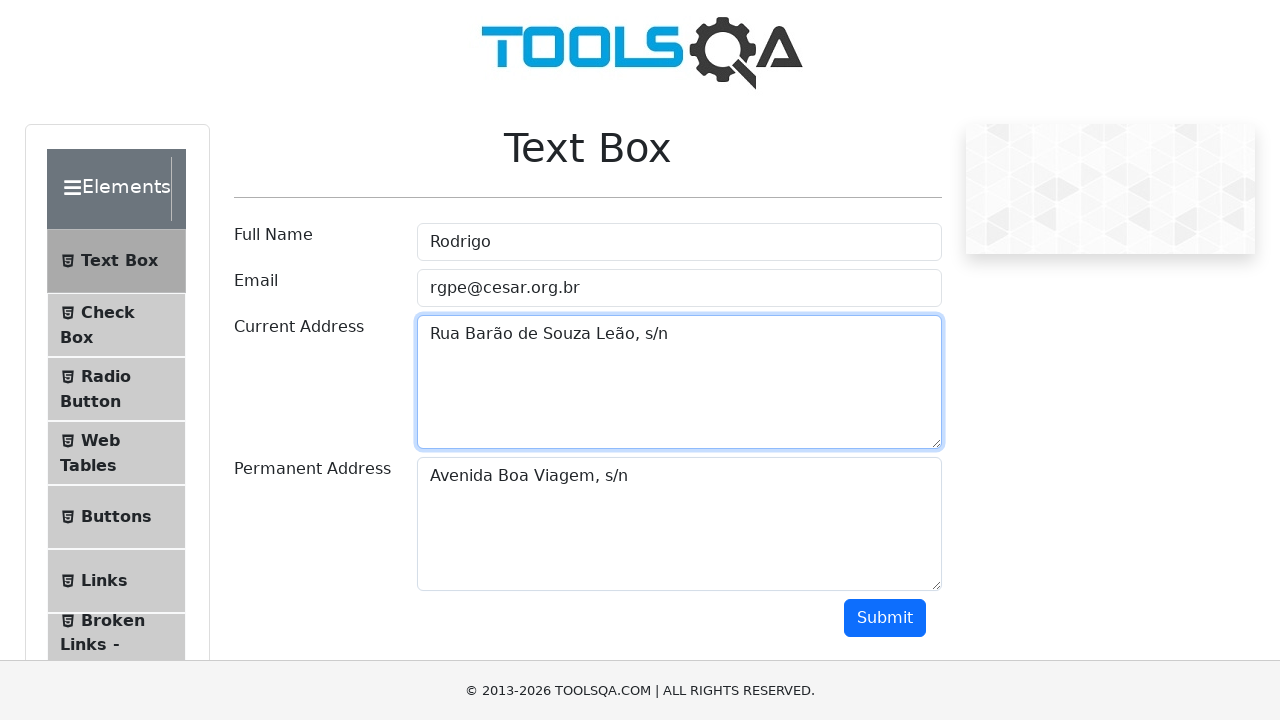

Cleared permanent address field on #permanentAddress
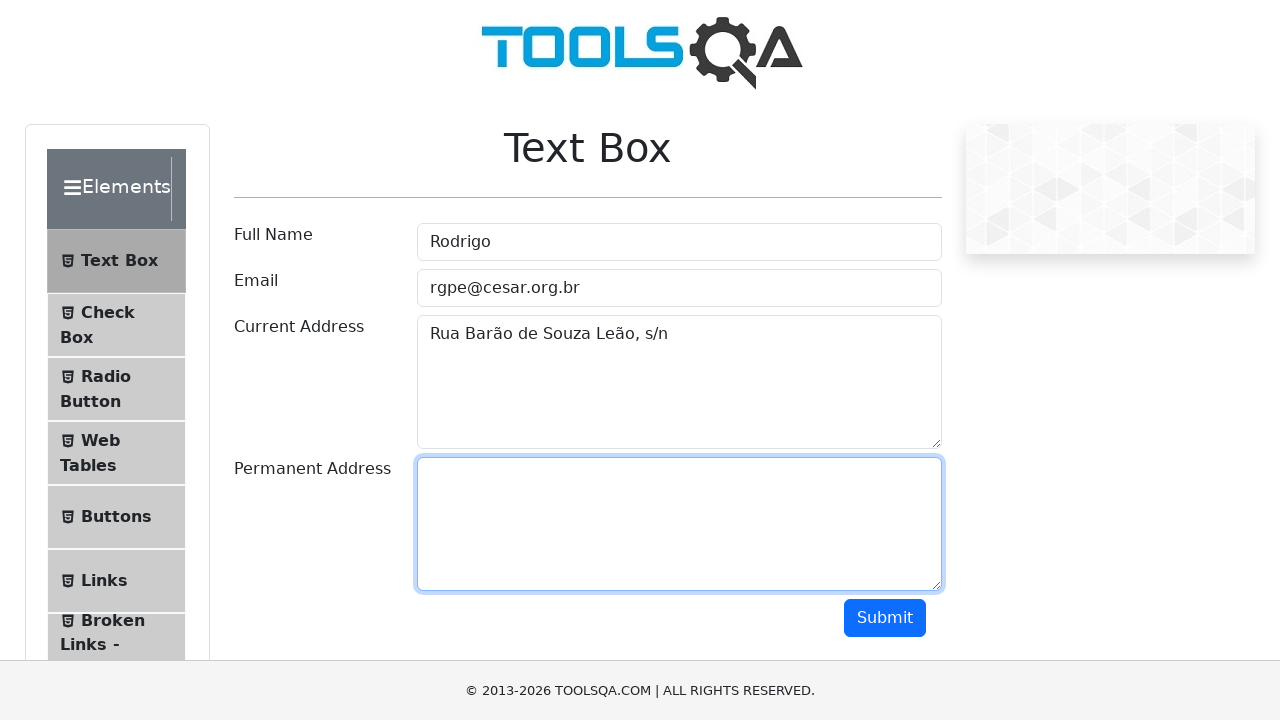

Filled permanent address field with updated value 'Avenida Conselheiro Aguiar, s/n' on #permanentAddress
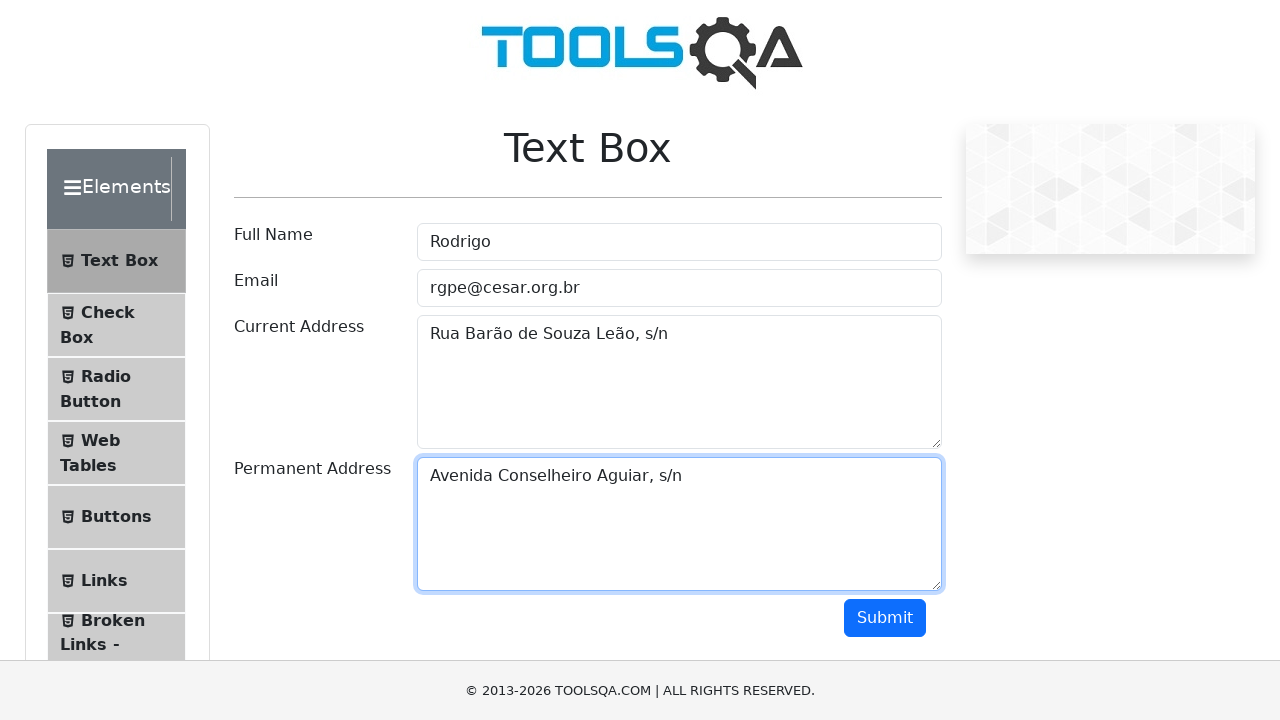

Scrolled submit button into view
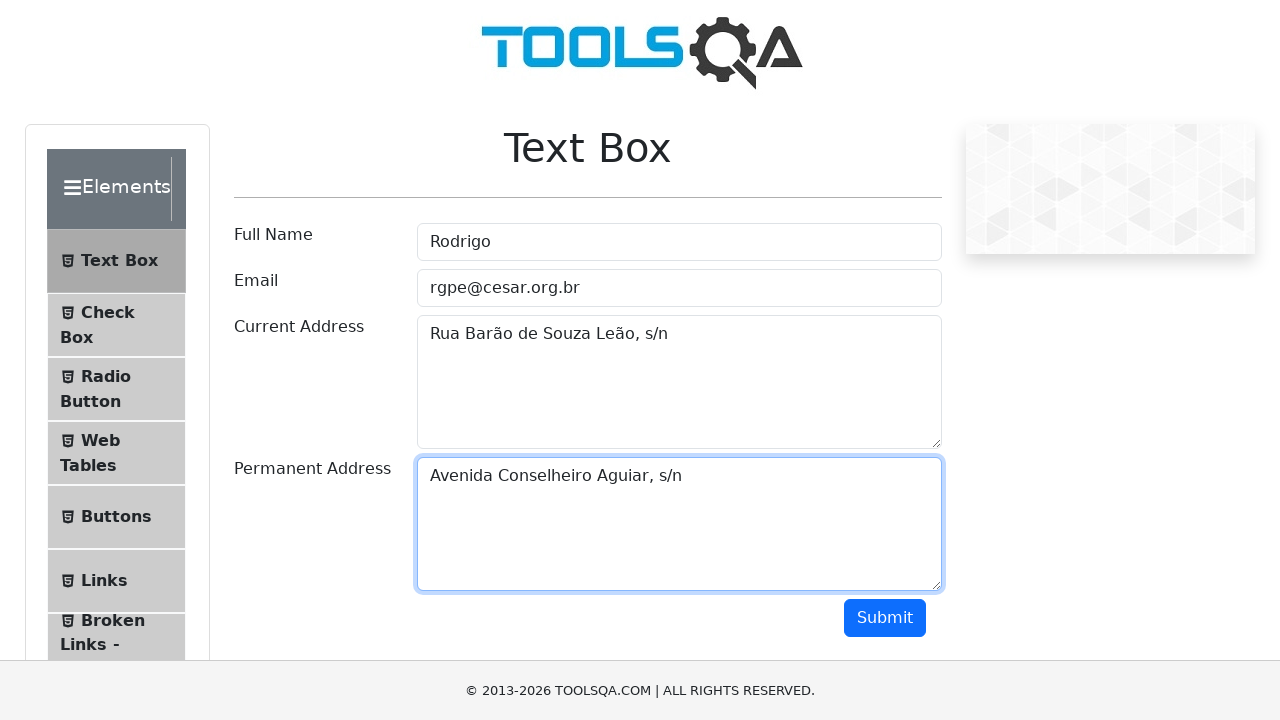

Clicked submit button to submit the form at (885, 618) on #submit
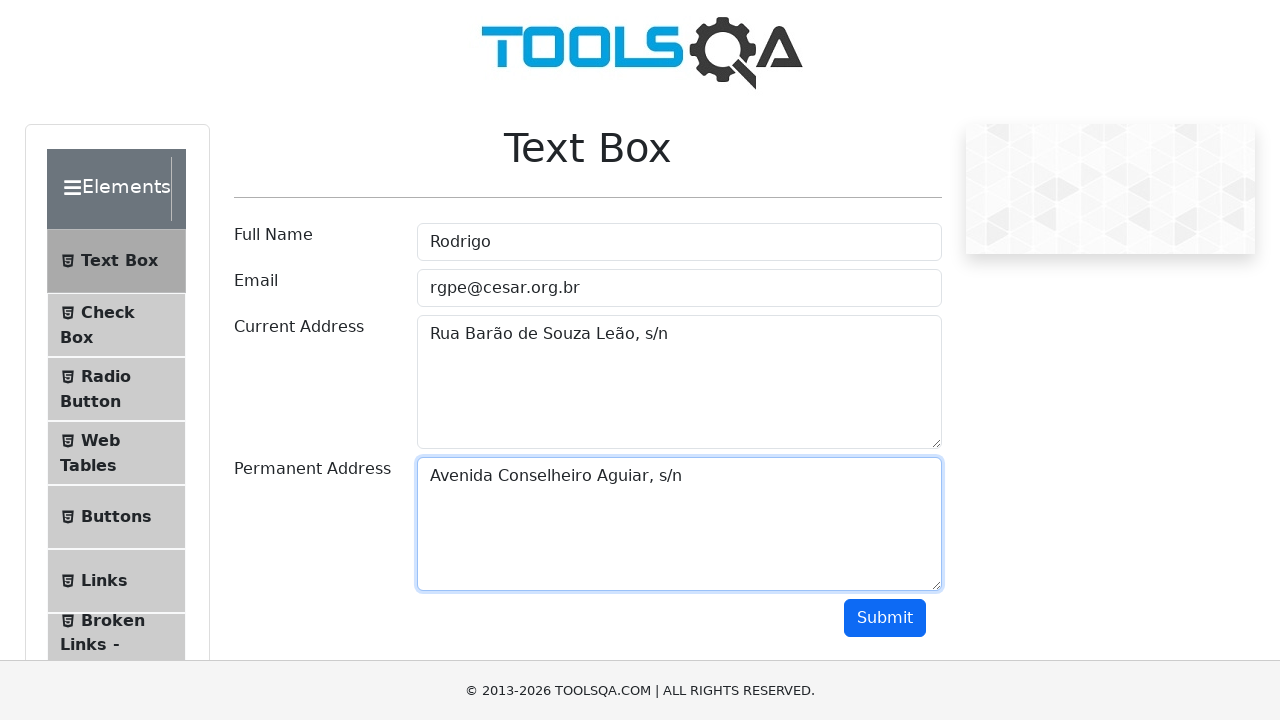

Full name output field loaded
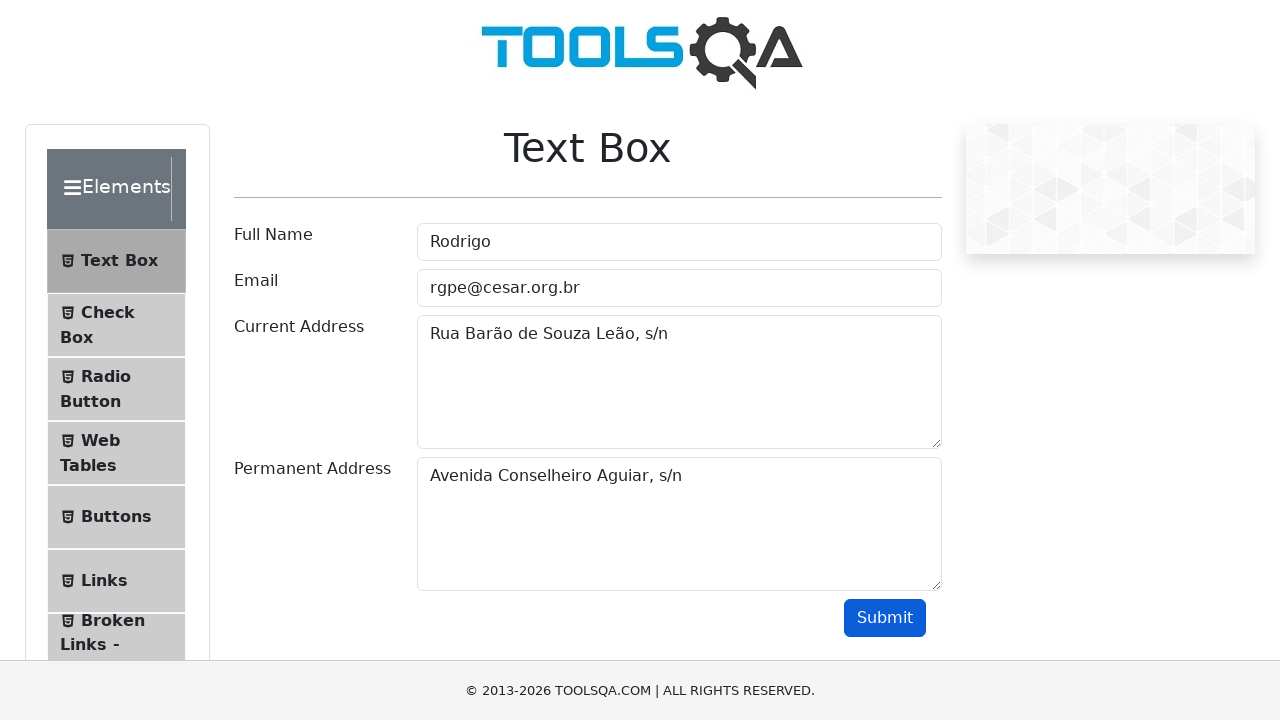

Email output field loaded
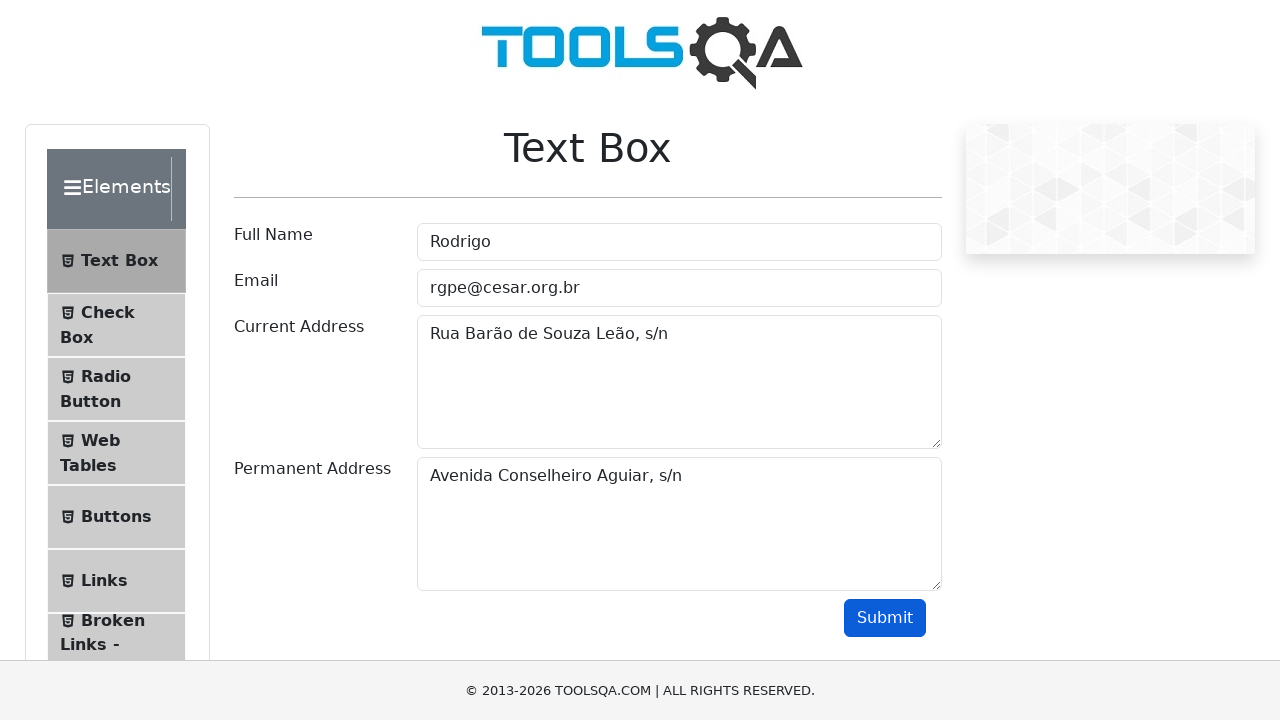

Current address output field loaded
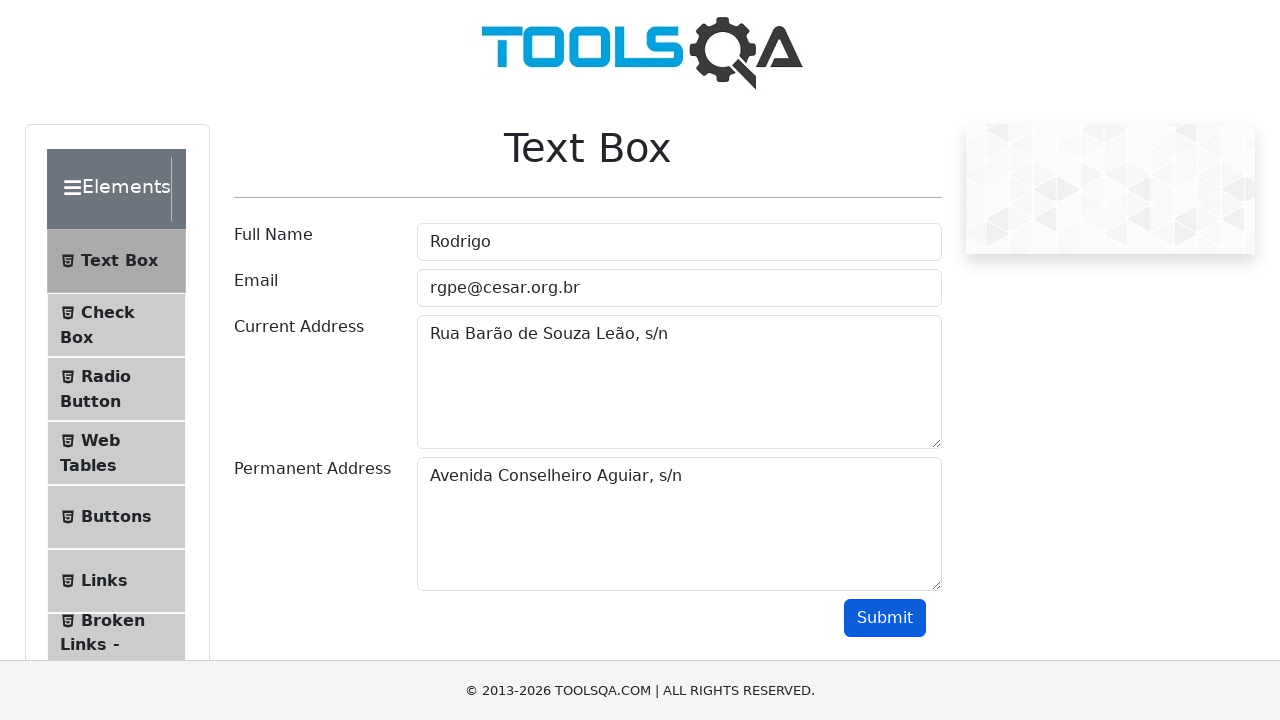

Permanent address output field loaded
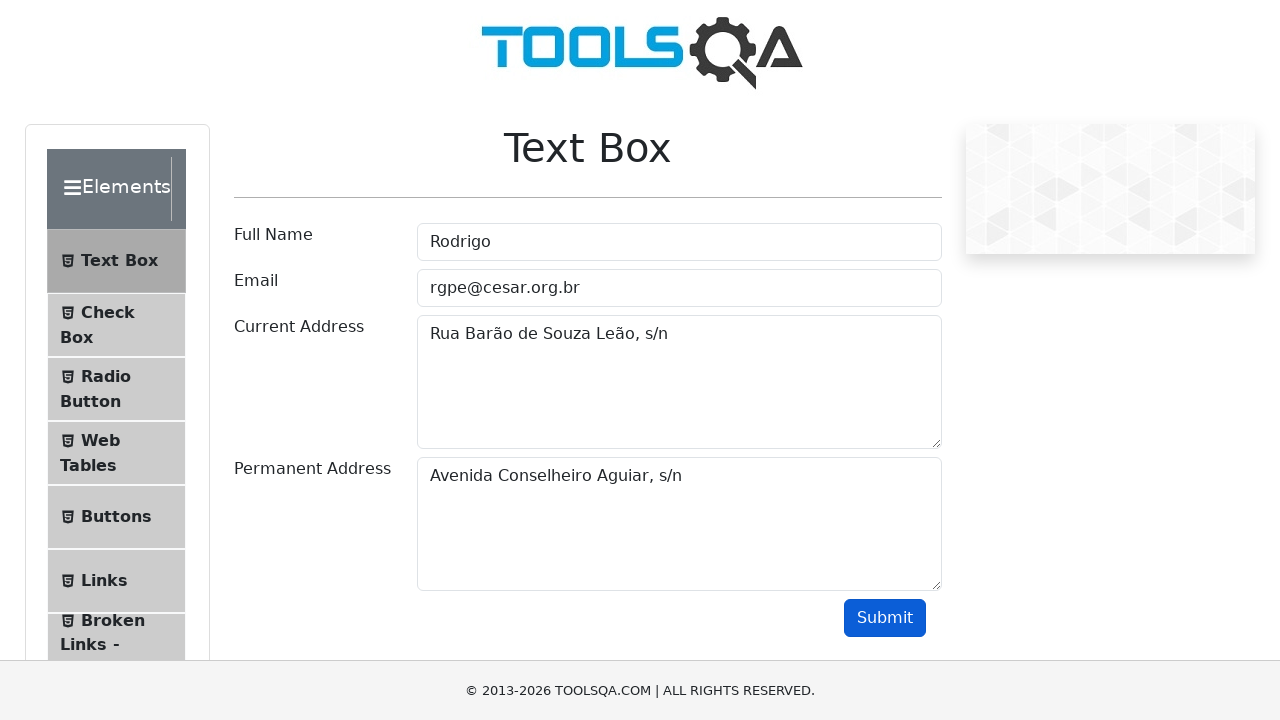

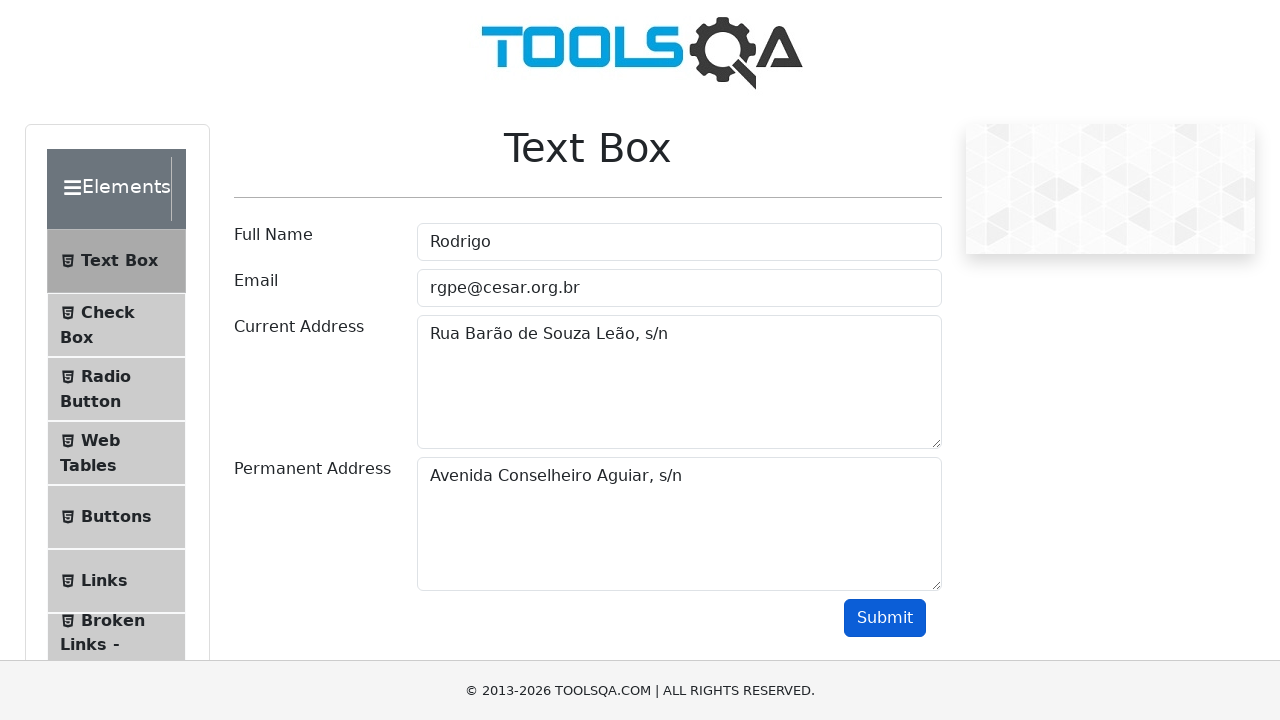